Tests registration form by filling in first name, last name, and email fields, then submitting the form and verifying successful registration message

Starting URL: http://suninjuly.github.io/registration1.html

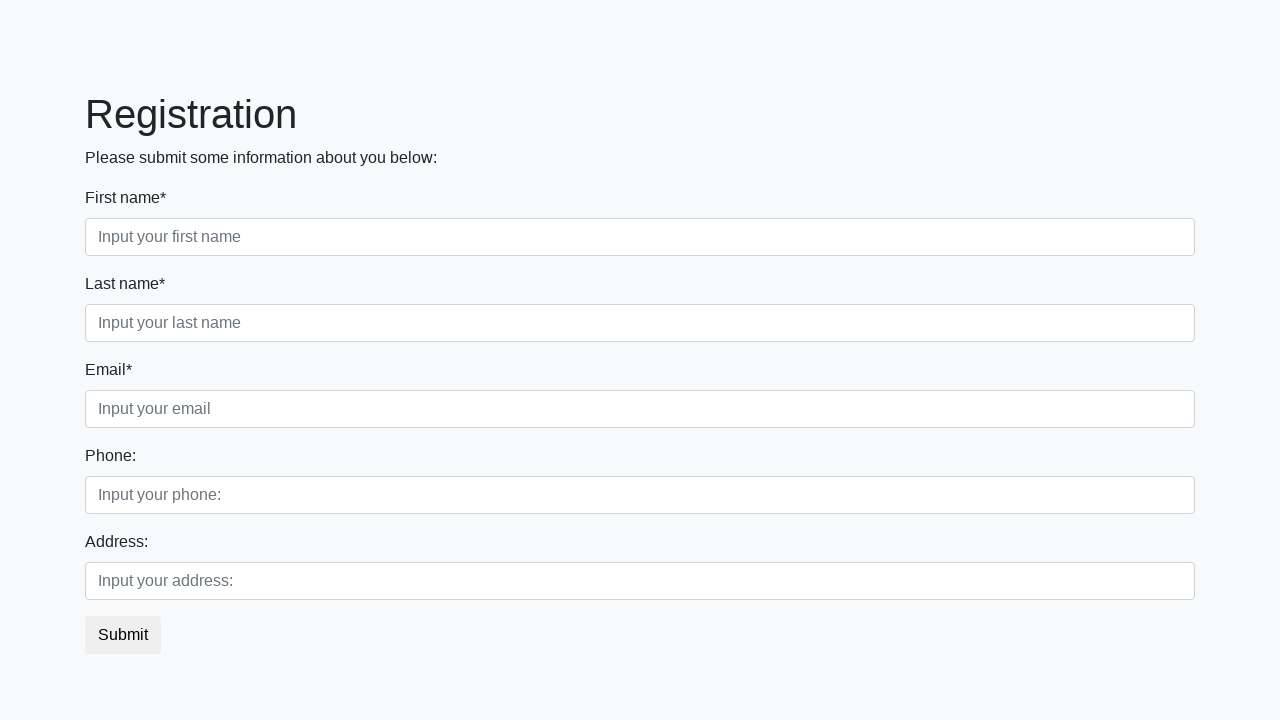

Filled first name field with 'Ivan' on .first_block .first
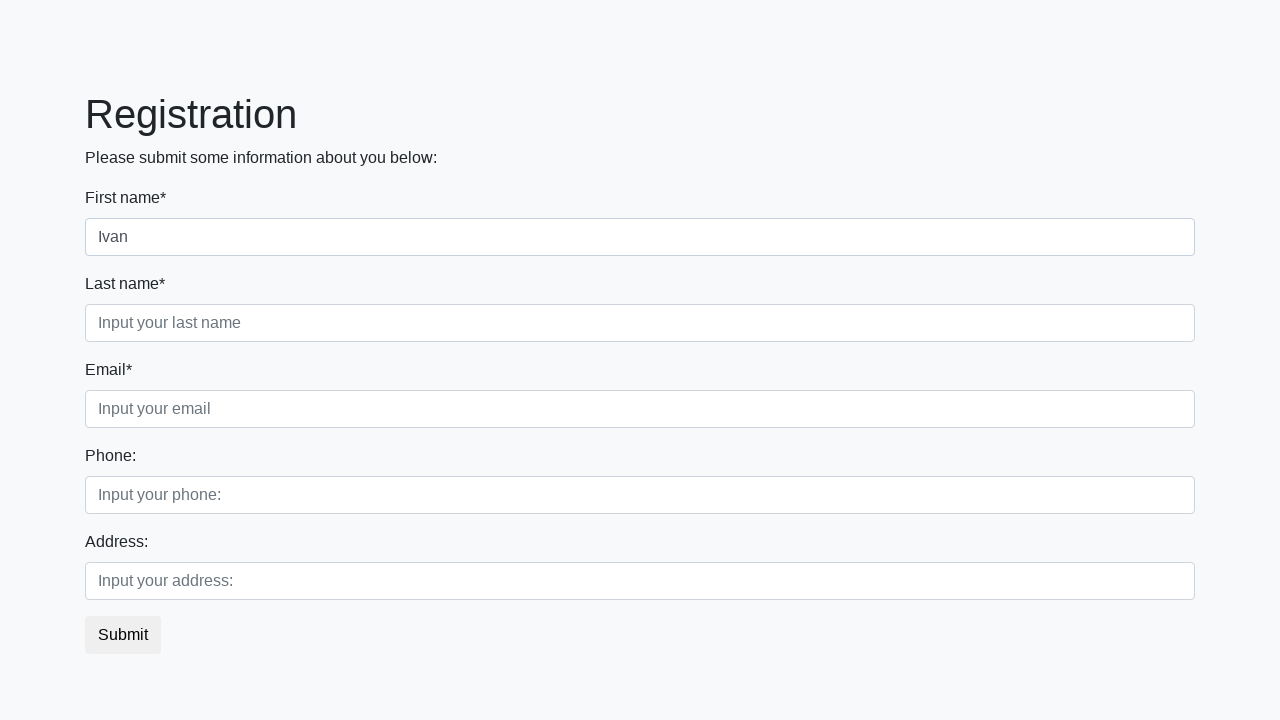

Filled last name field with 'Petrov' on .first_block .second
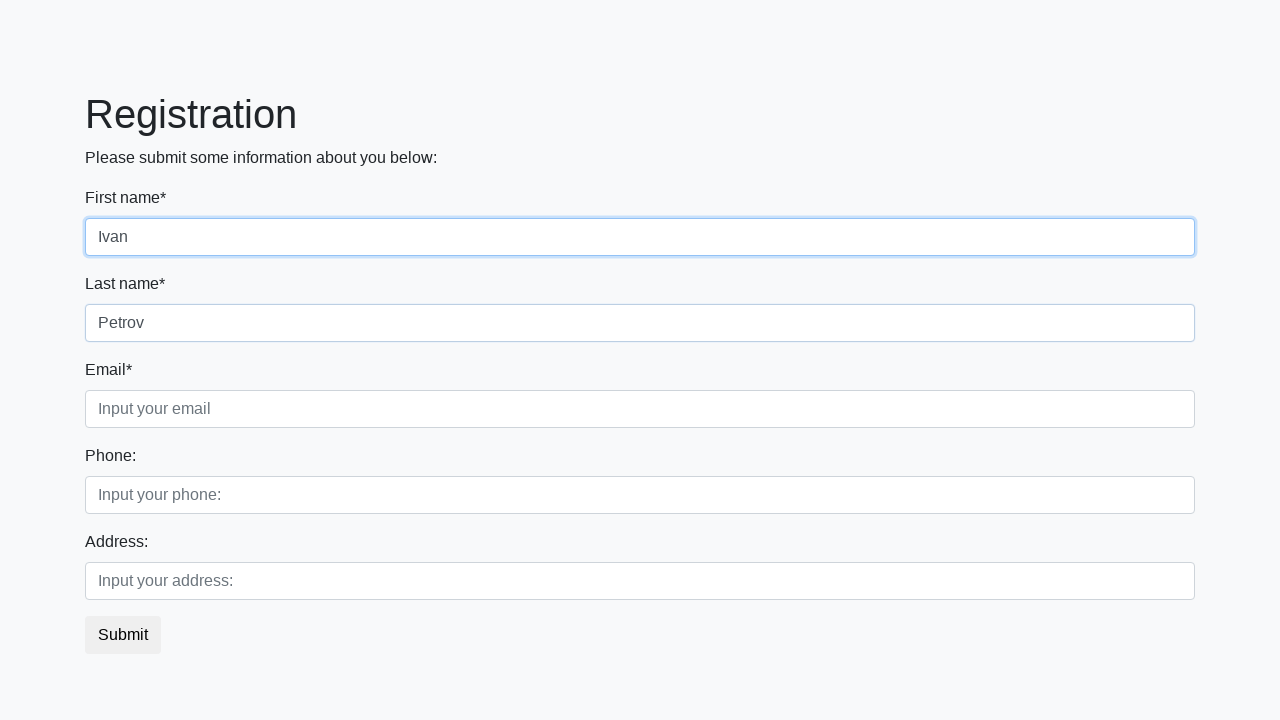

Filled email field with 'test@email.com' on .form-control.third
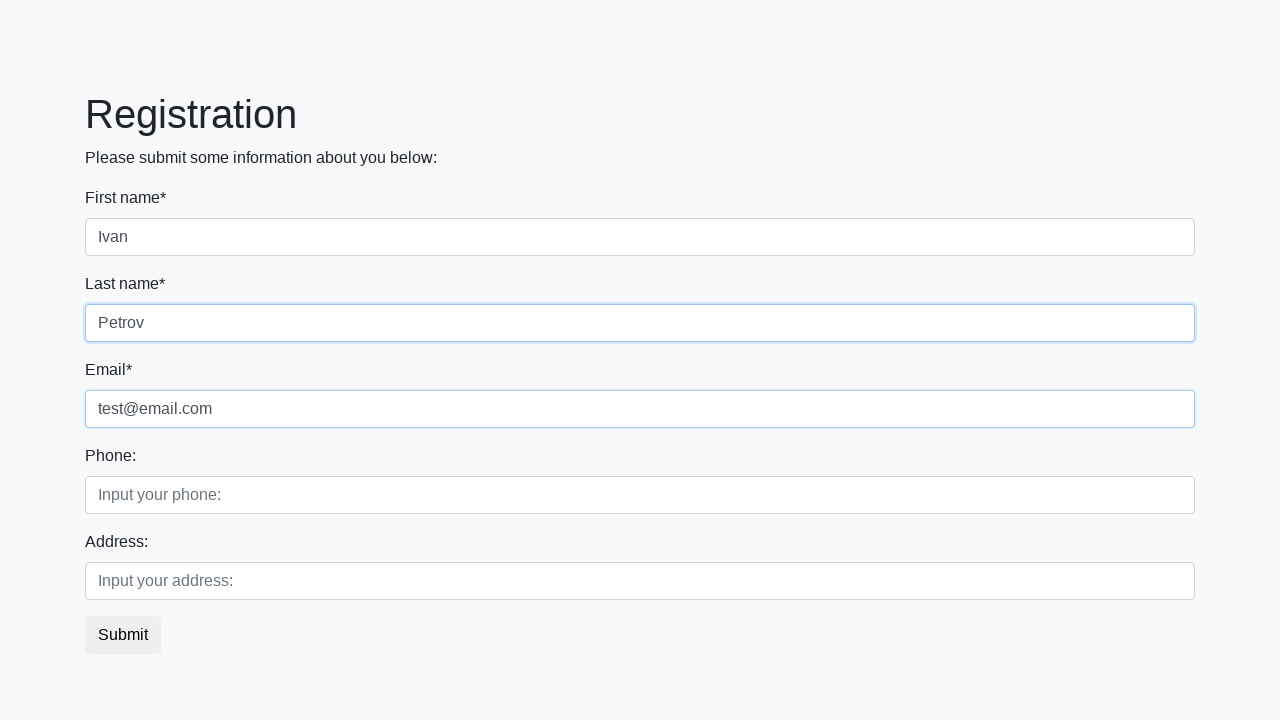

Clicked submit button to register at (123, 635) on button.btn
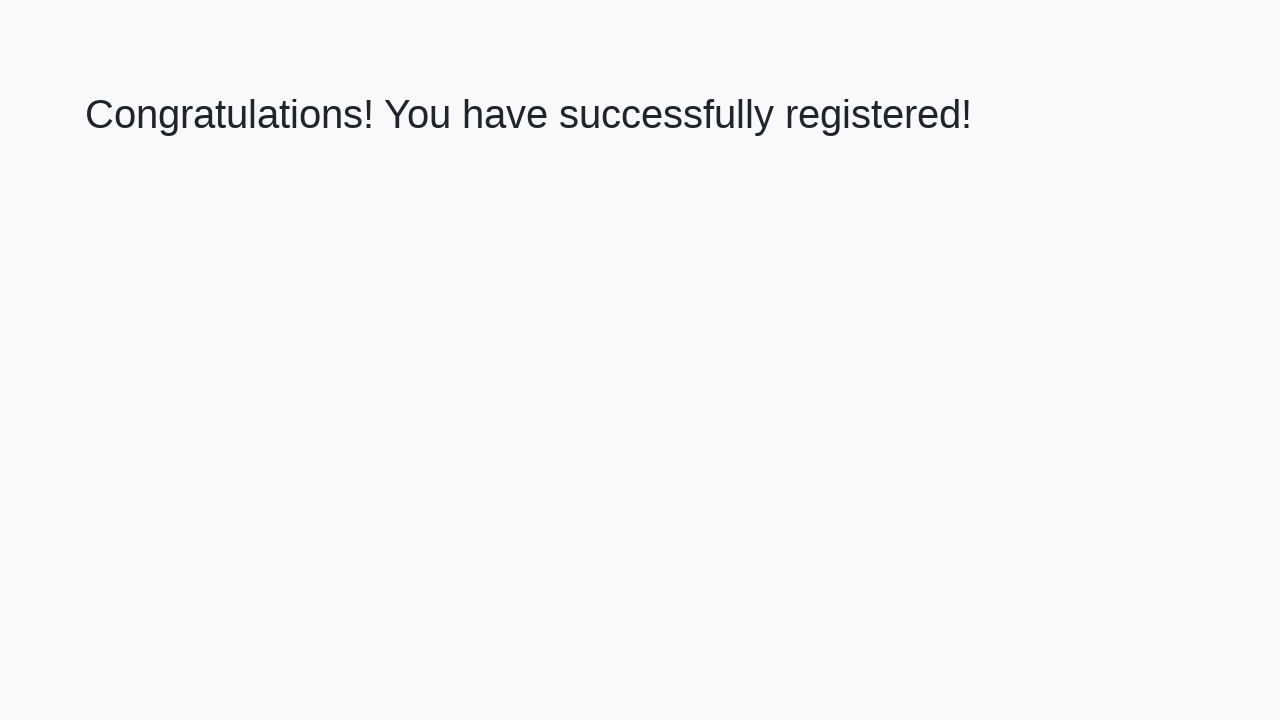

Success message heading appeared
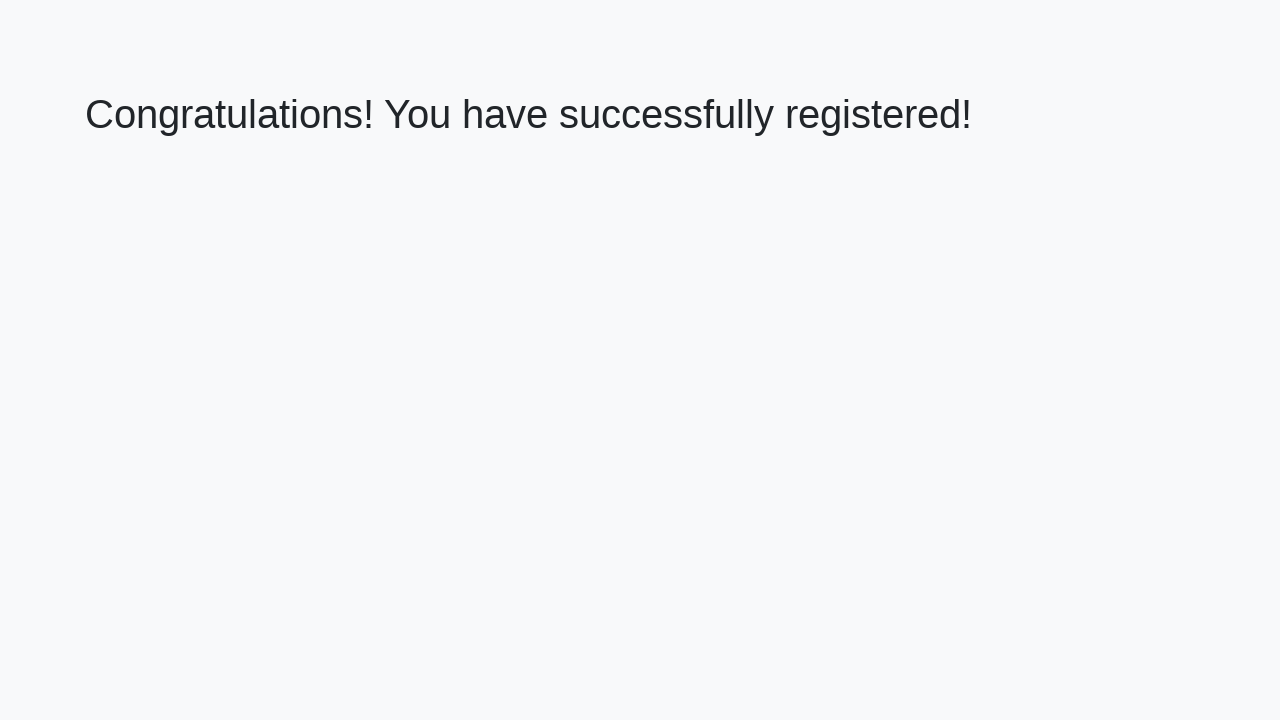

Verified successful registration message: 'Congratulations! You have successfully registered!'
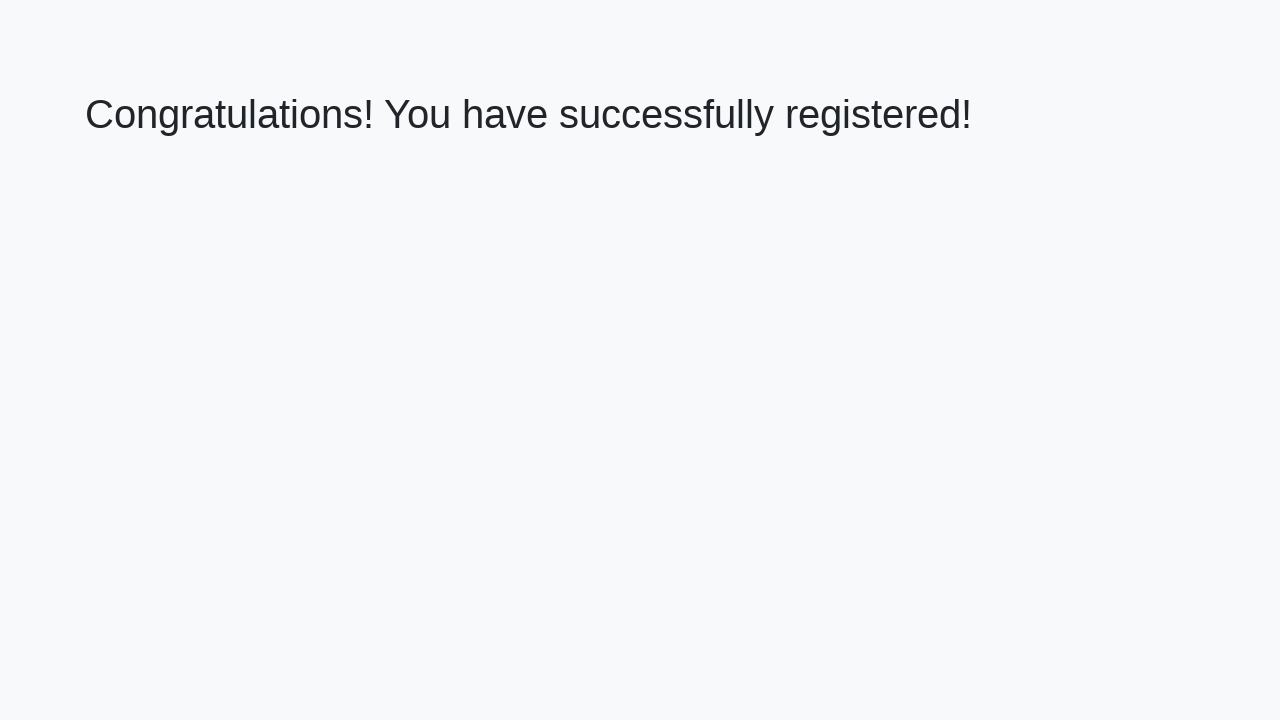

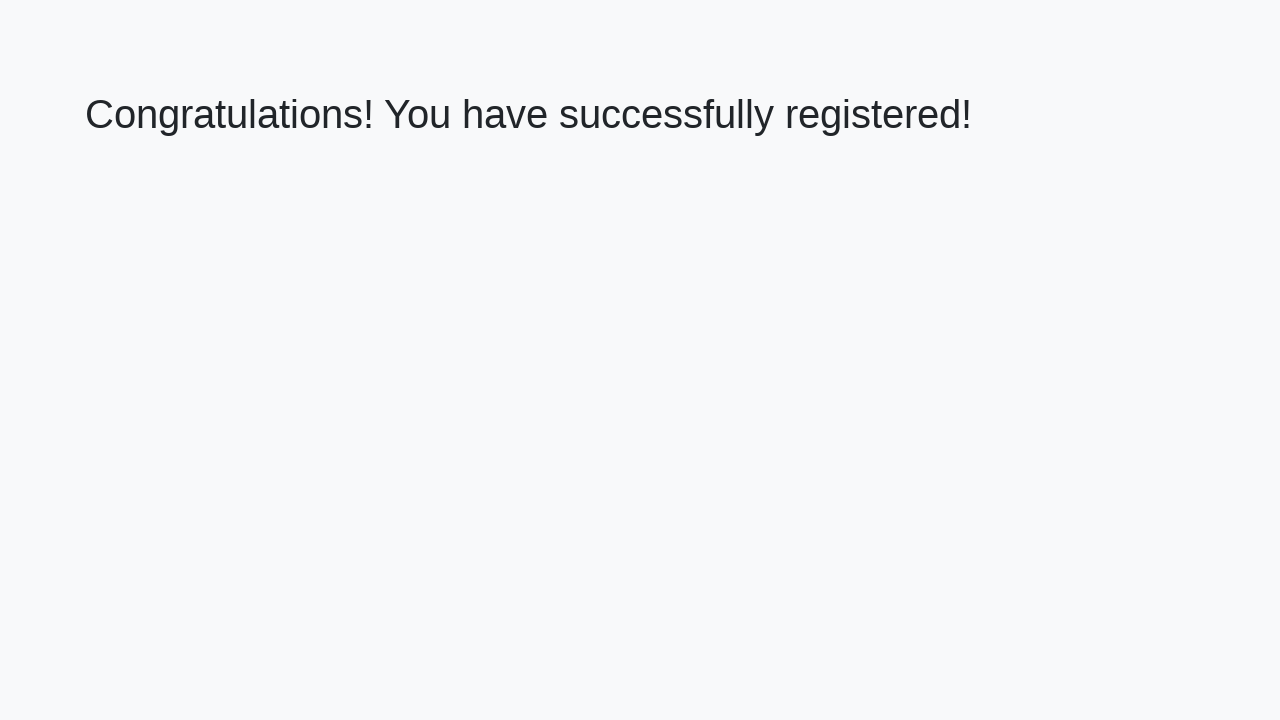